Tests a form that calculates the sum of two numbers and selects the result from a dropdown menu before submitting

Starting URL: https://suninjuly.github.io/selects1.html

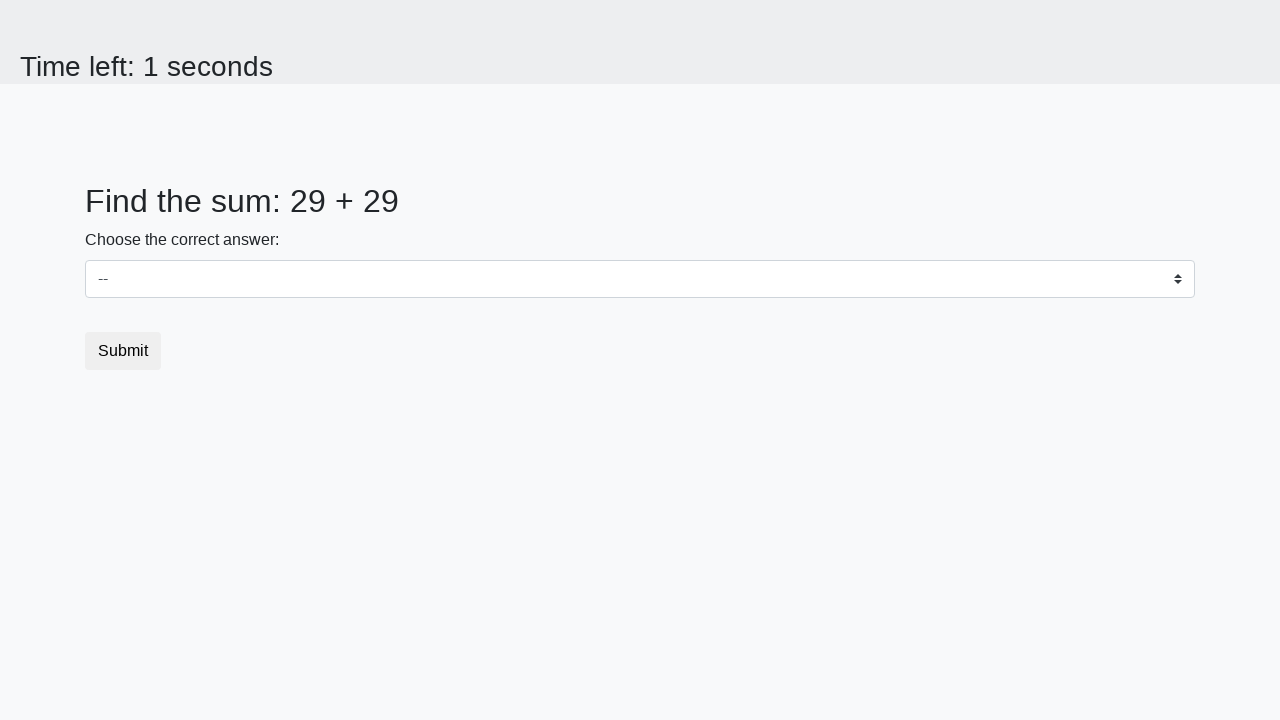

Retrieved first number from page
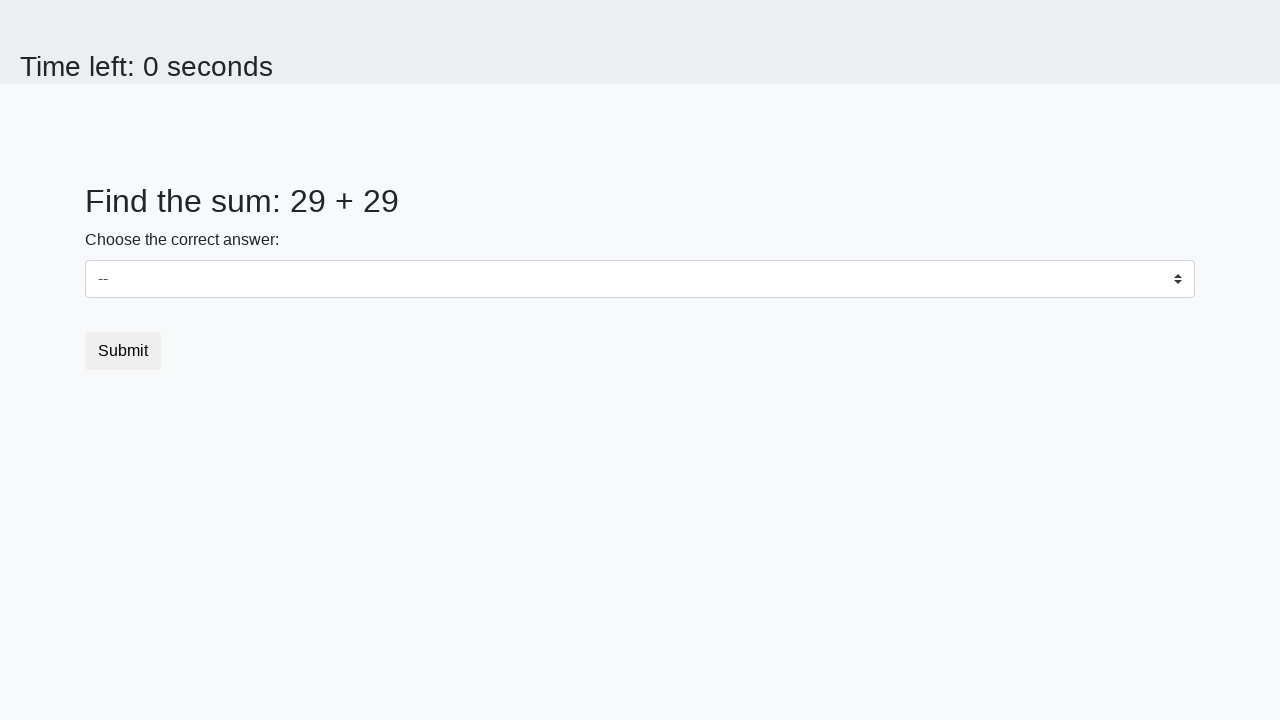

Retrieved second number from page
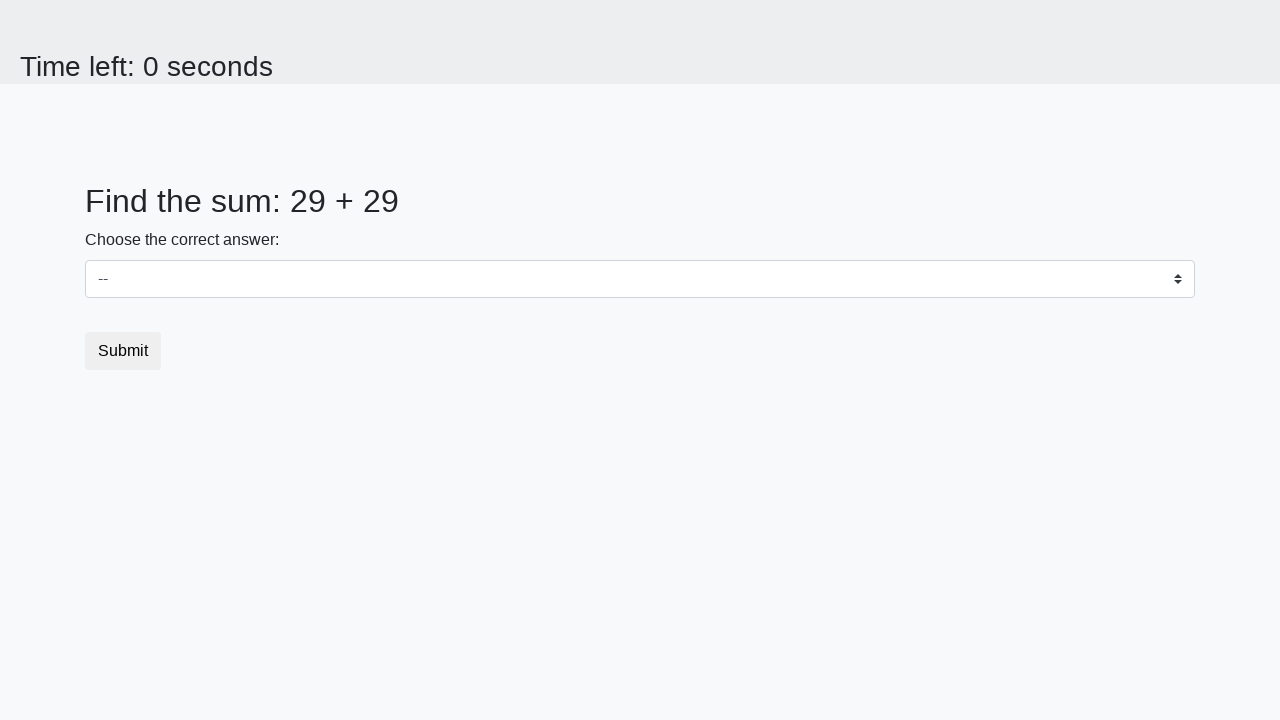

Calculated sum of 29 + 29 = 58
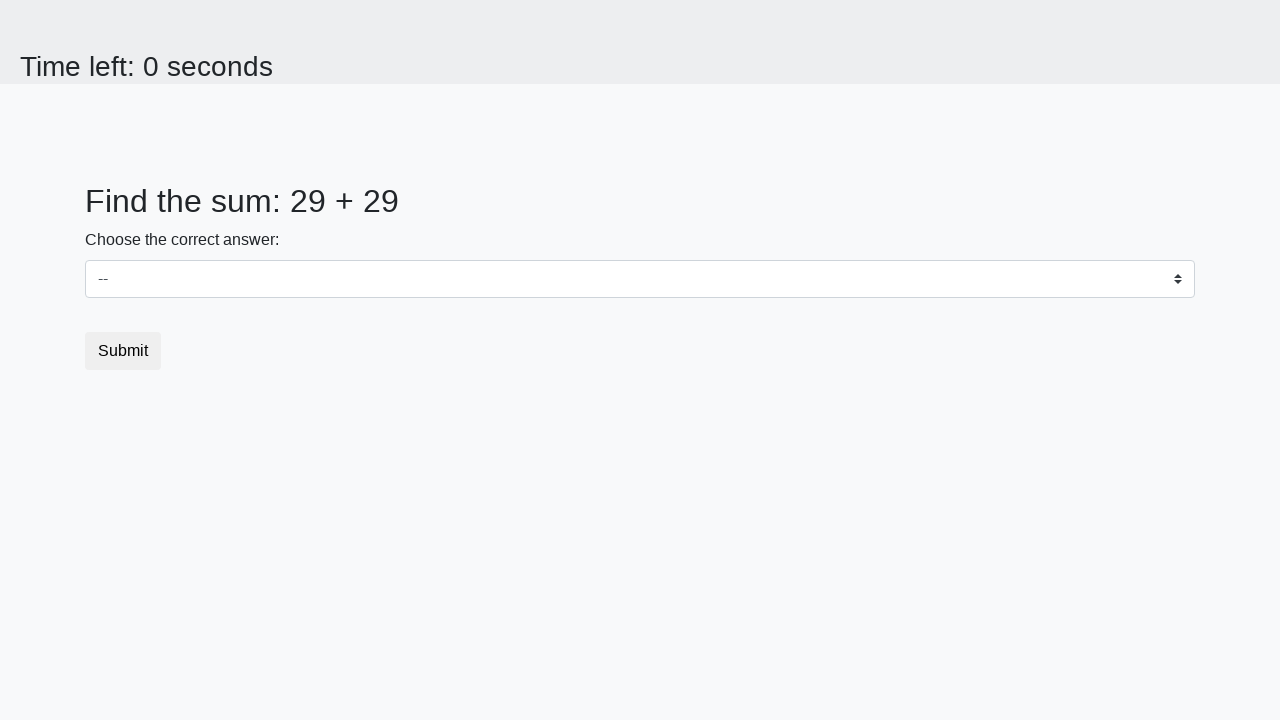

Selected sum value 58 from dropdown menu on #dropdown
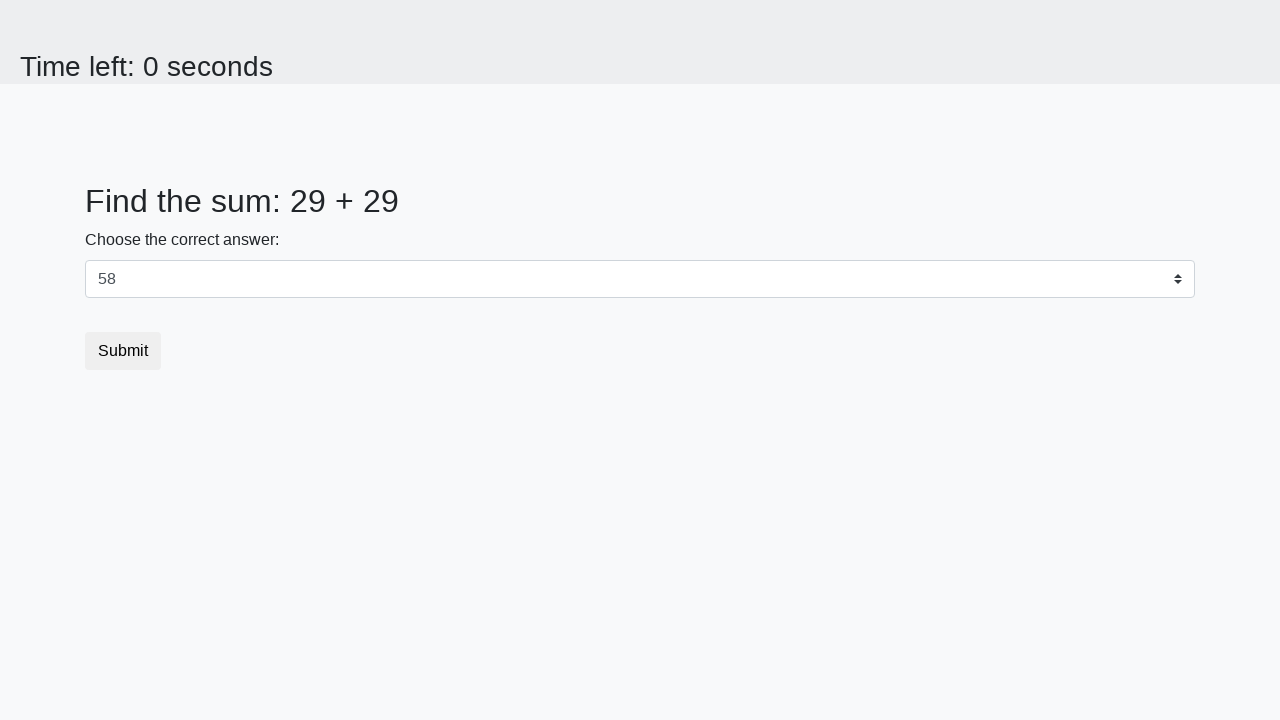

Clicked submit button to complete form at (123, 351) on .btn-default
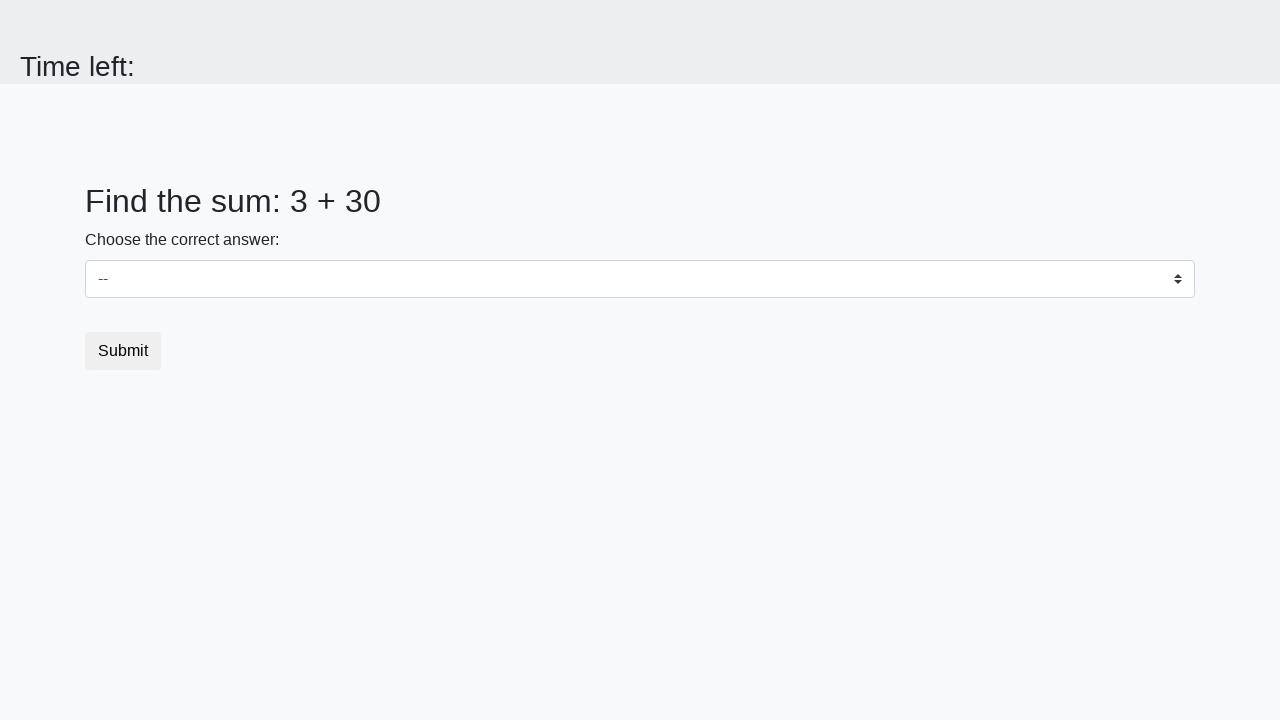

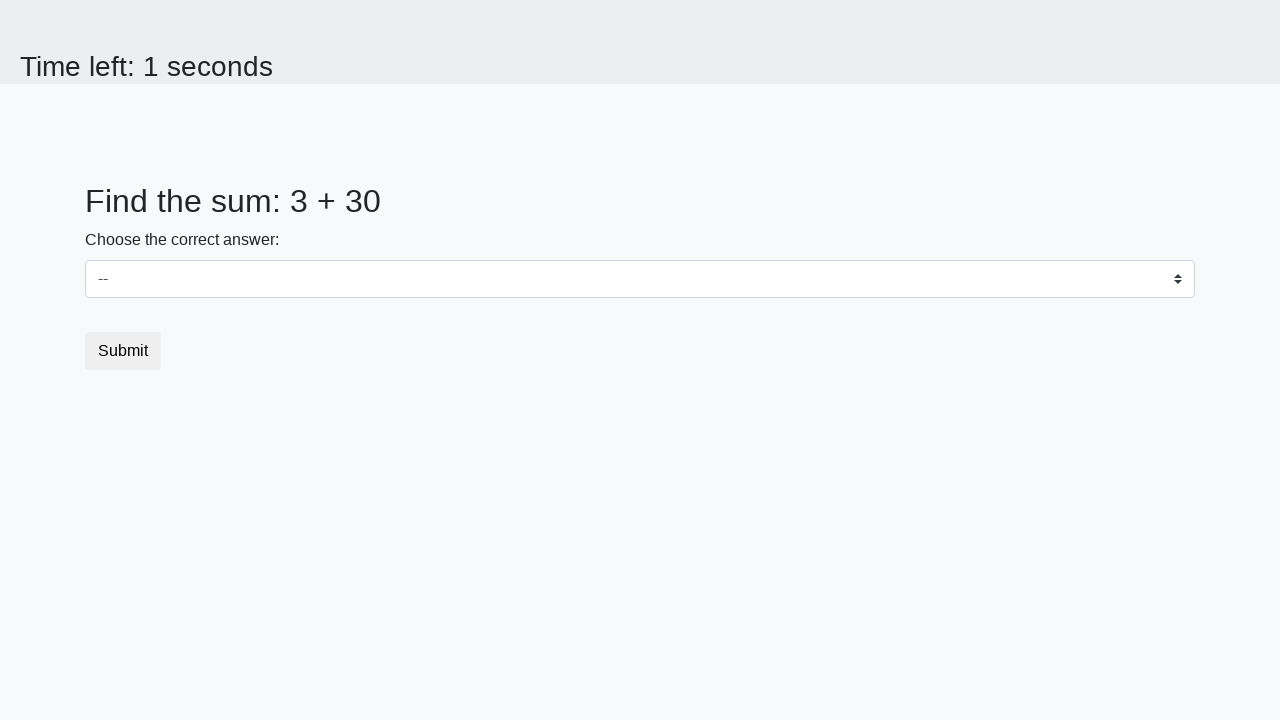